Fills out and submits a practice form on demoqa.com, including personal information, subjects, hobbies, and address fields, then closes the confirmation modal

Starting URL: https://demoqa.com/automation-practice-form

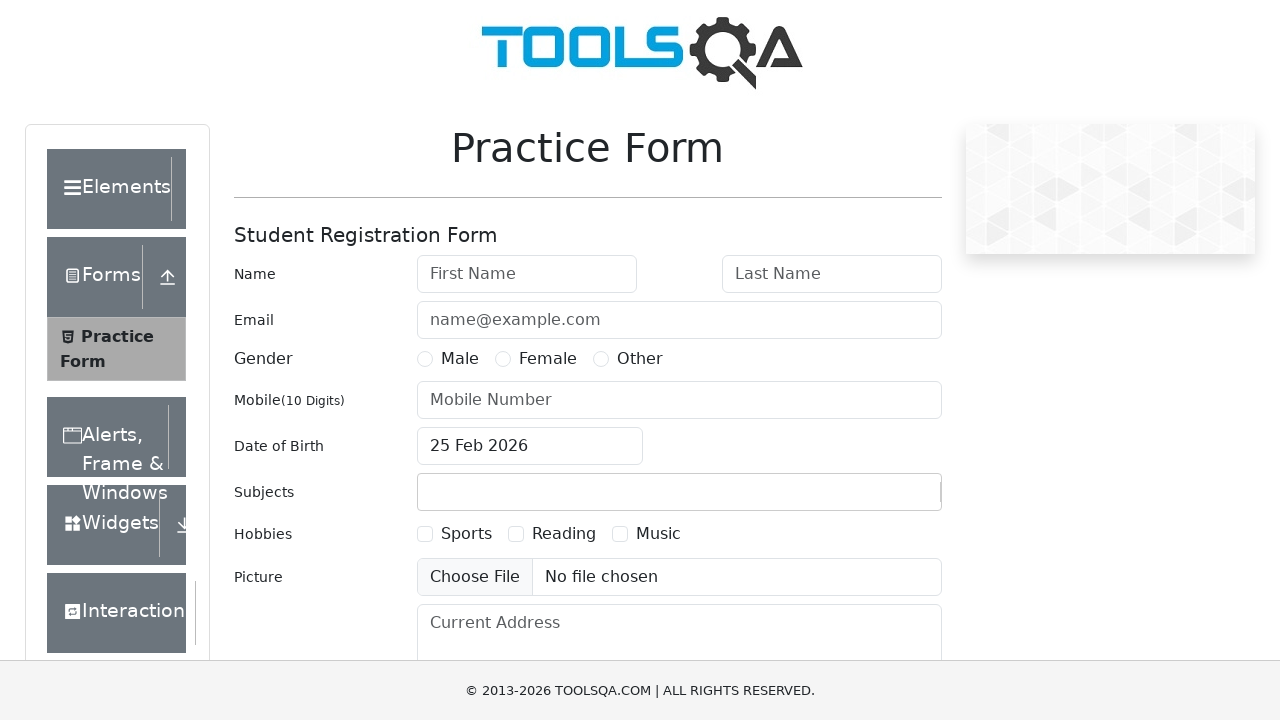

Filled first name field with 'deepali78234' on input#firstName
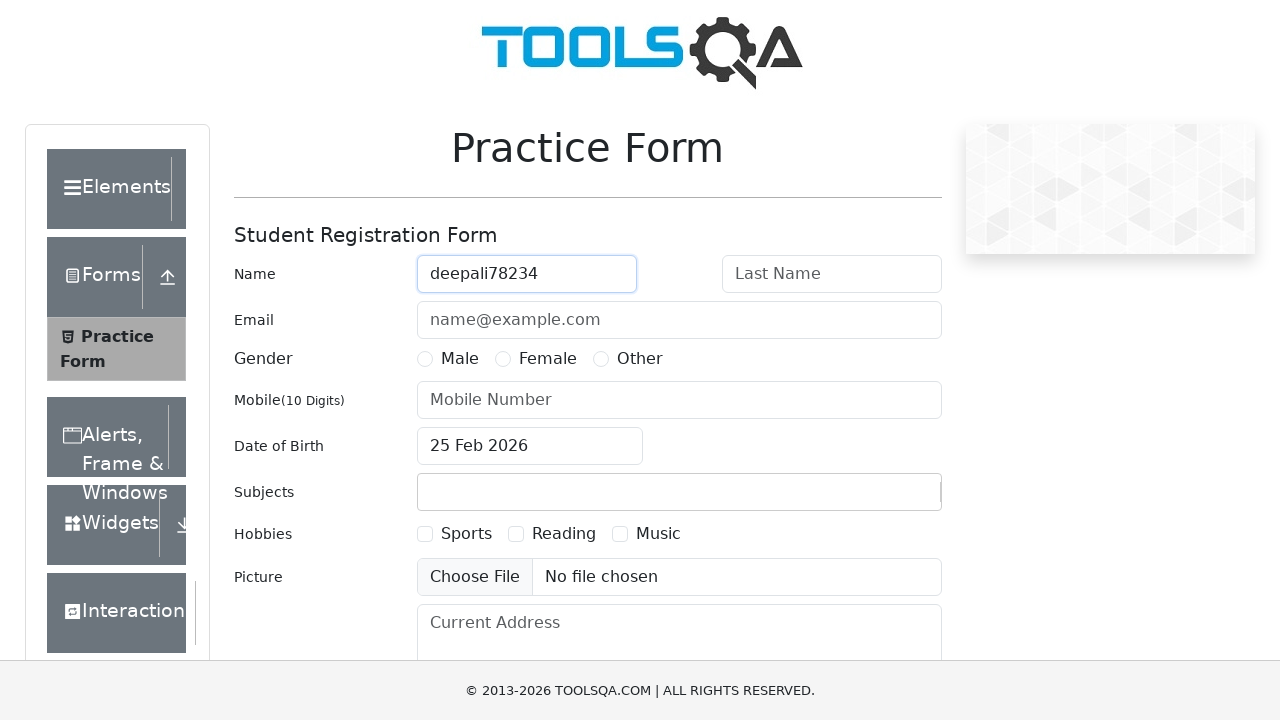

Filled last name field with 'gautam78234' on input#lastName
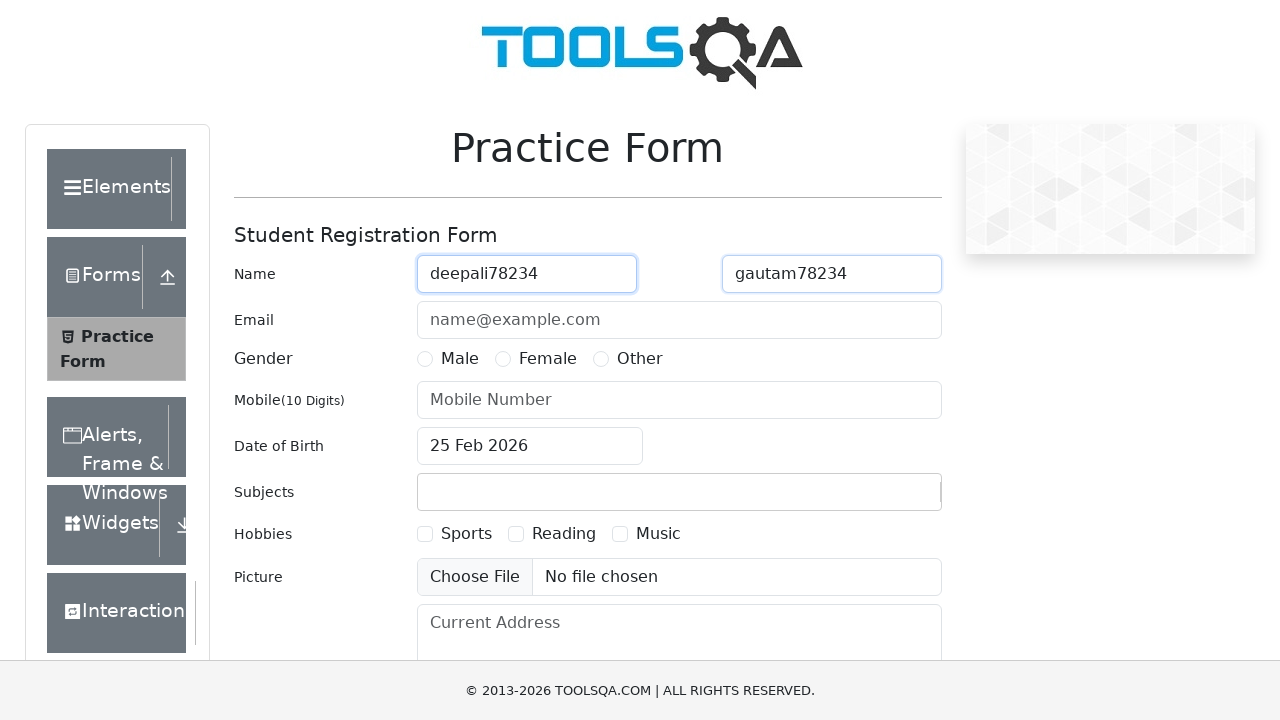

Filled email field with 'deepaligautam.er78234@gmail.com' on input#userEmail
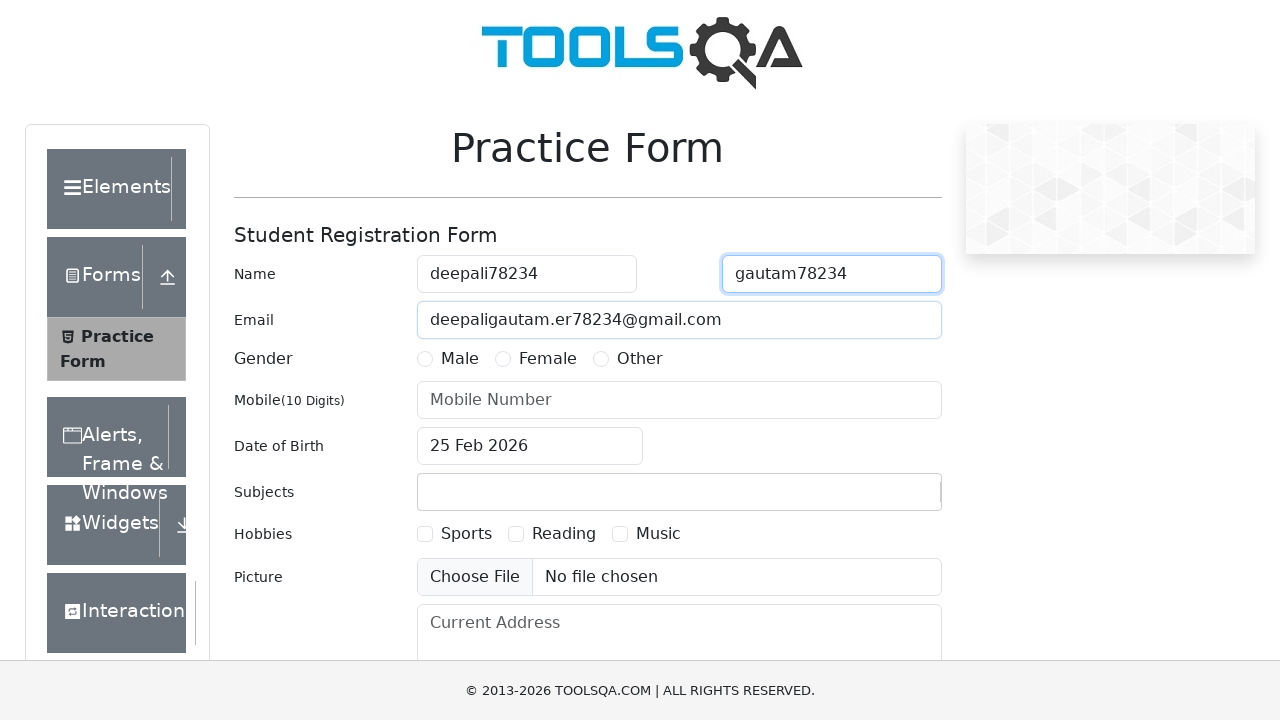

Selected Female gender radio button at (503, 359) on input[value='Female']
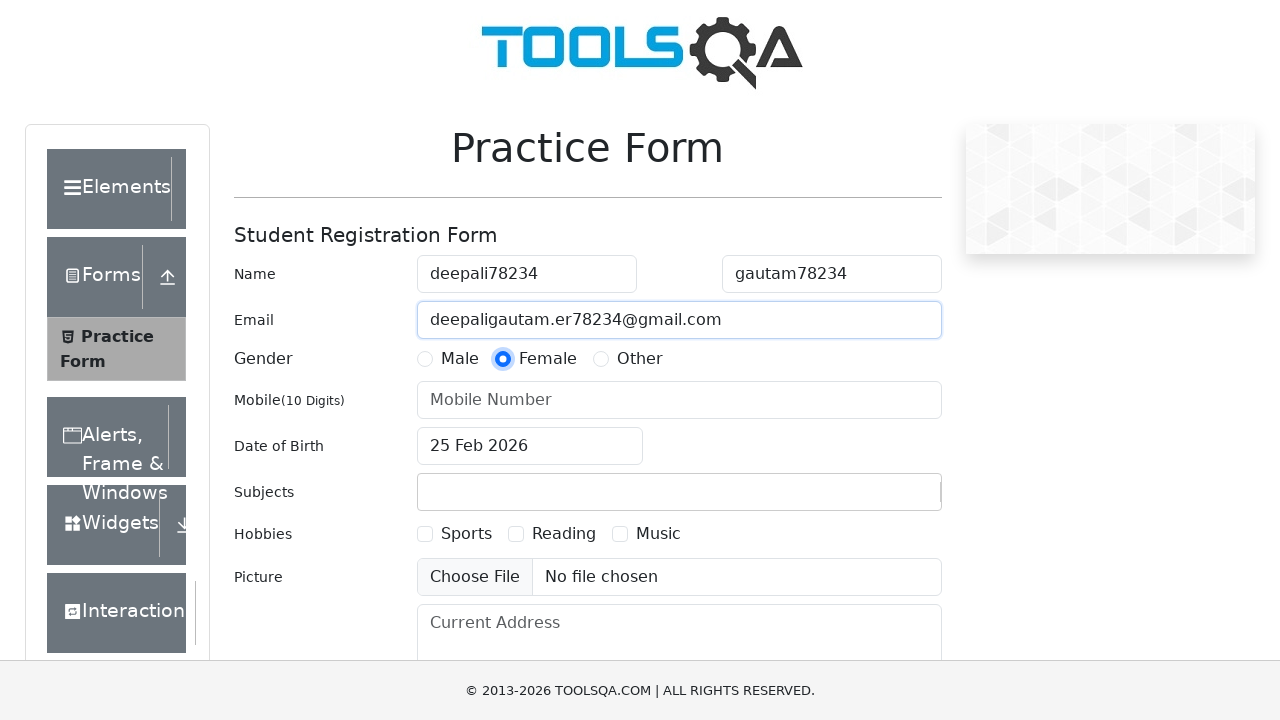

Filled phone number field with '1234567890' on input#userNumber
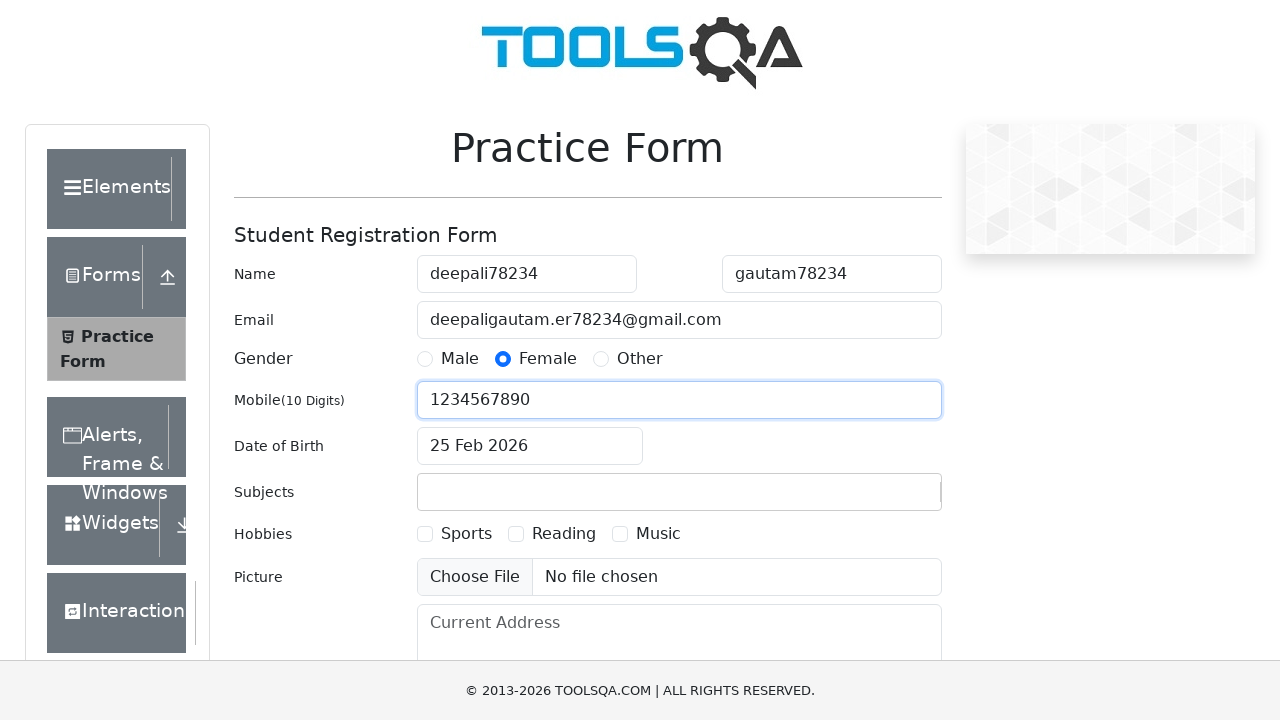

Clicked on date of birth field to open calendar at (530, 446) on input#dateOfBirthInput
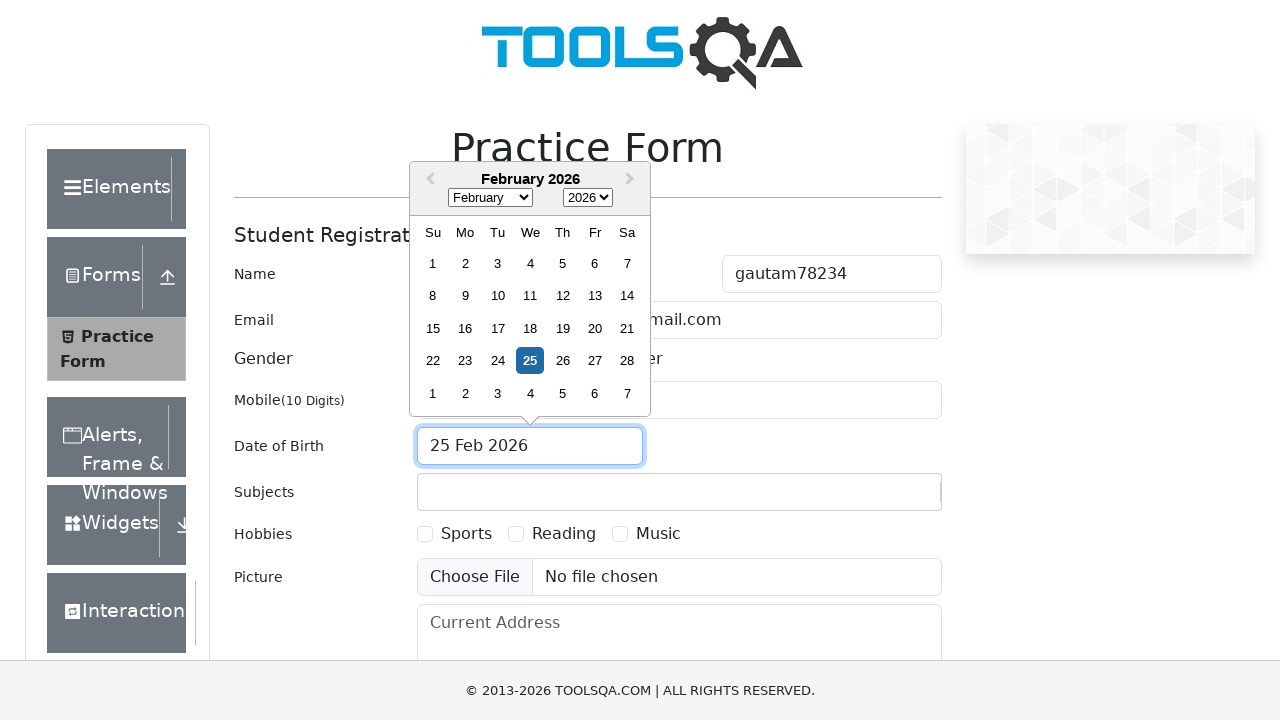

Selected a date from the calendar at (530, 361) on (//div[@tabindex='0'])[2]
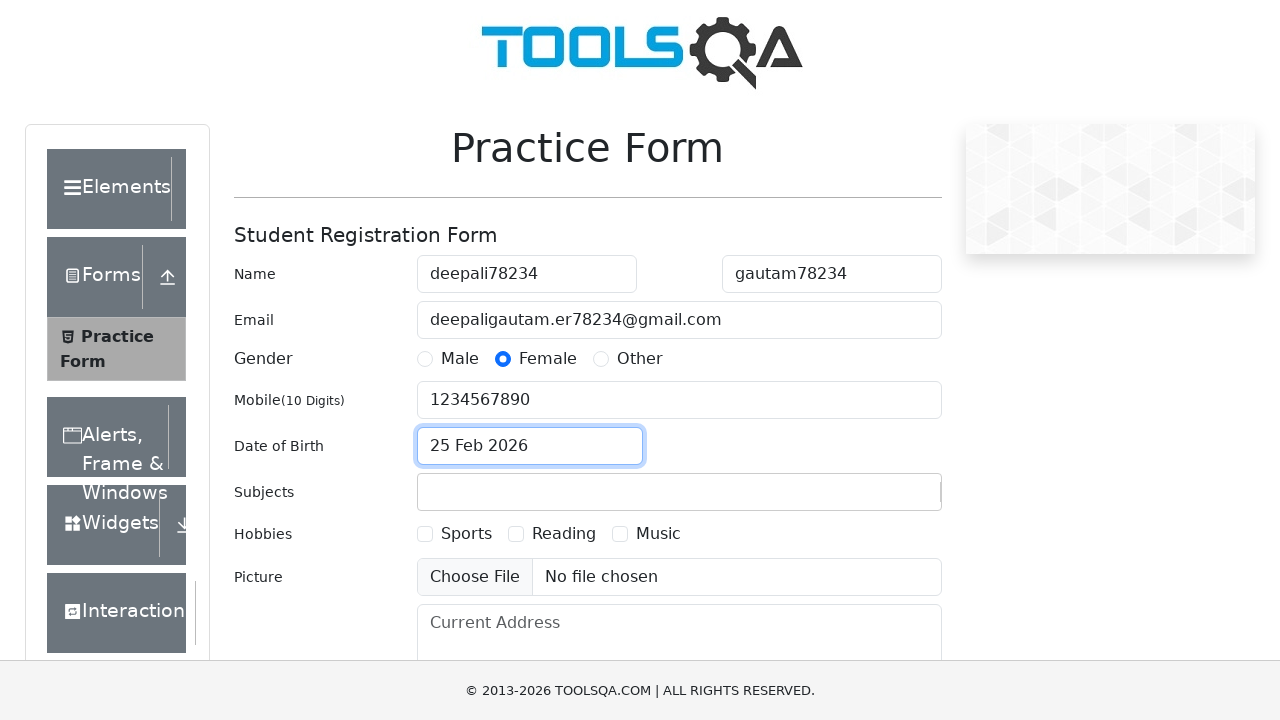

Clicked on subjects input field at (430, 492) on input#subjectsInput
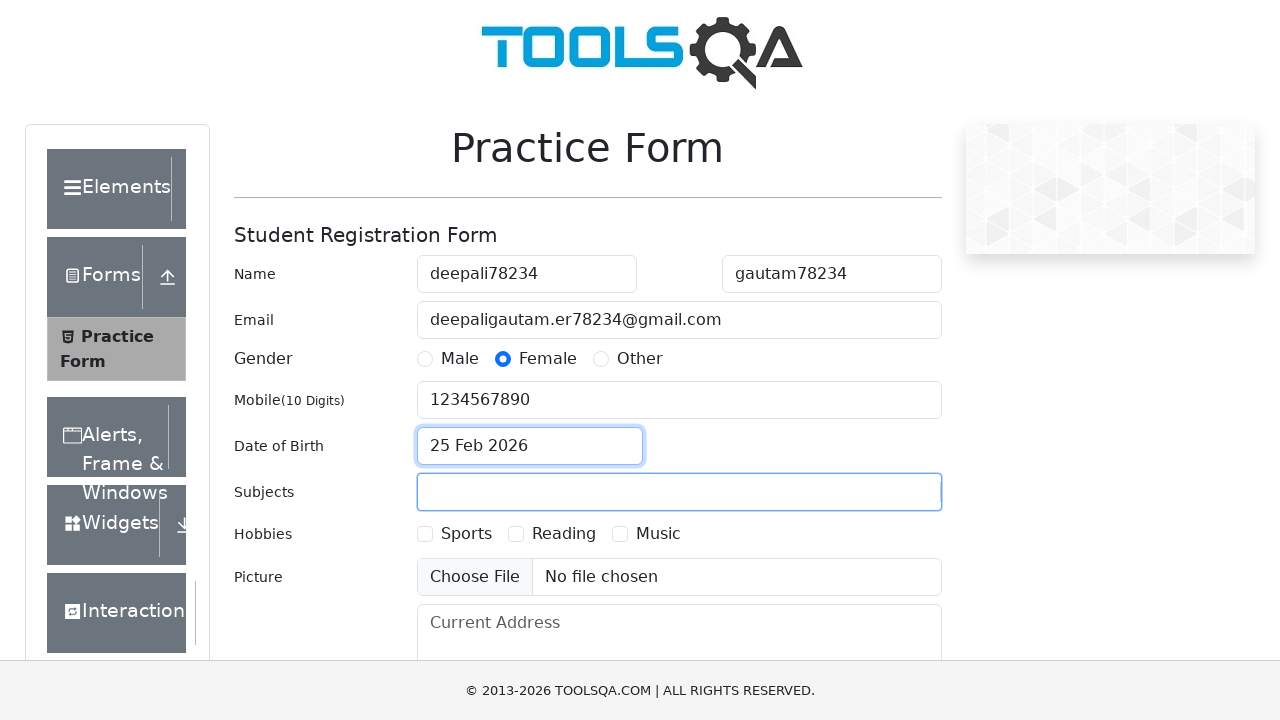

Typed 'Maths' in subjects field on input#subjectsInput
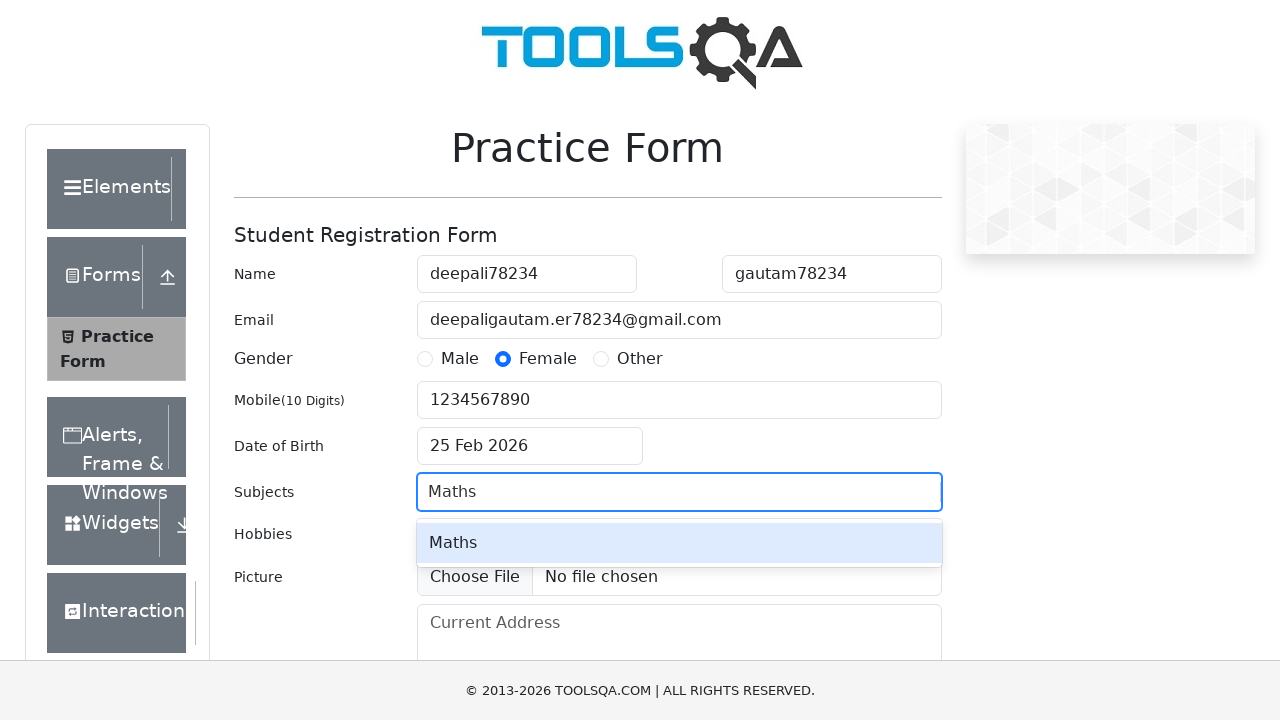

Pressed Enter to select Maths subject
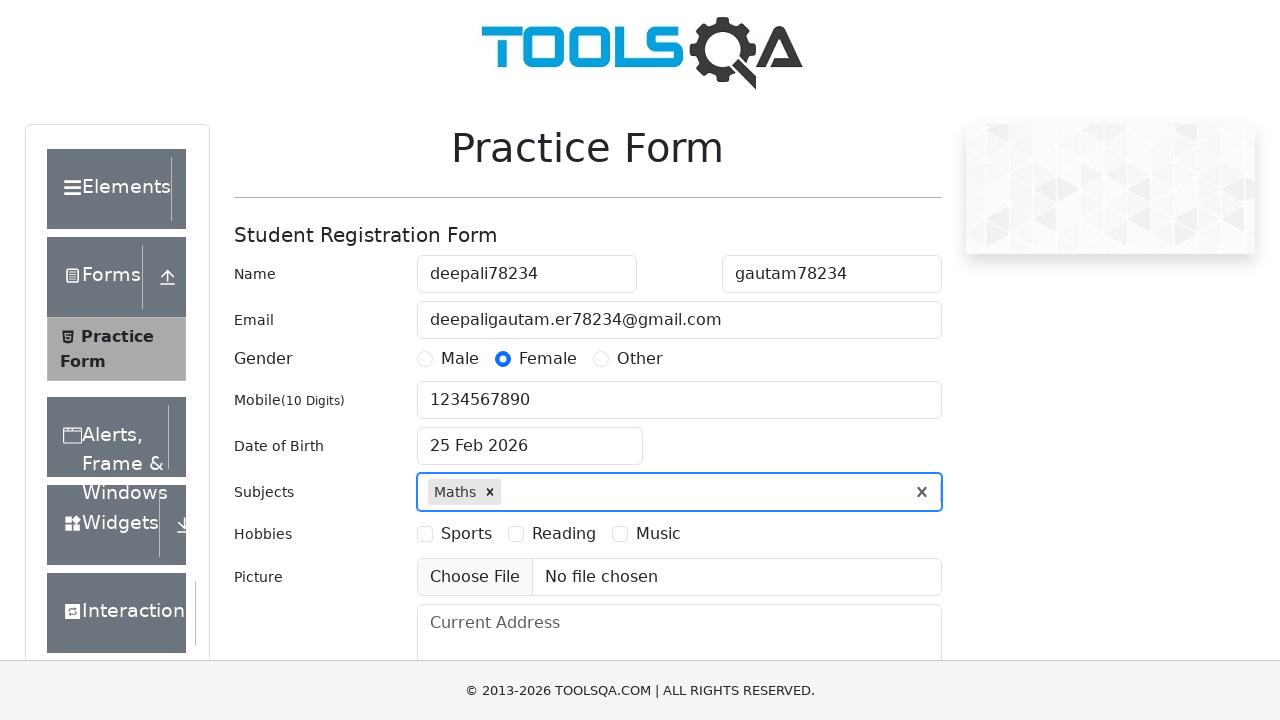

Typed 'English' in subjects field on input#subjectsInput
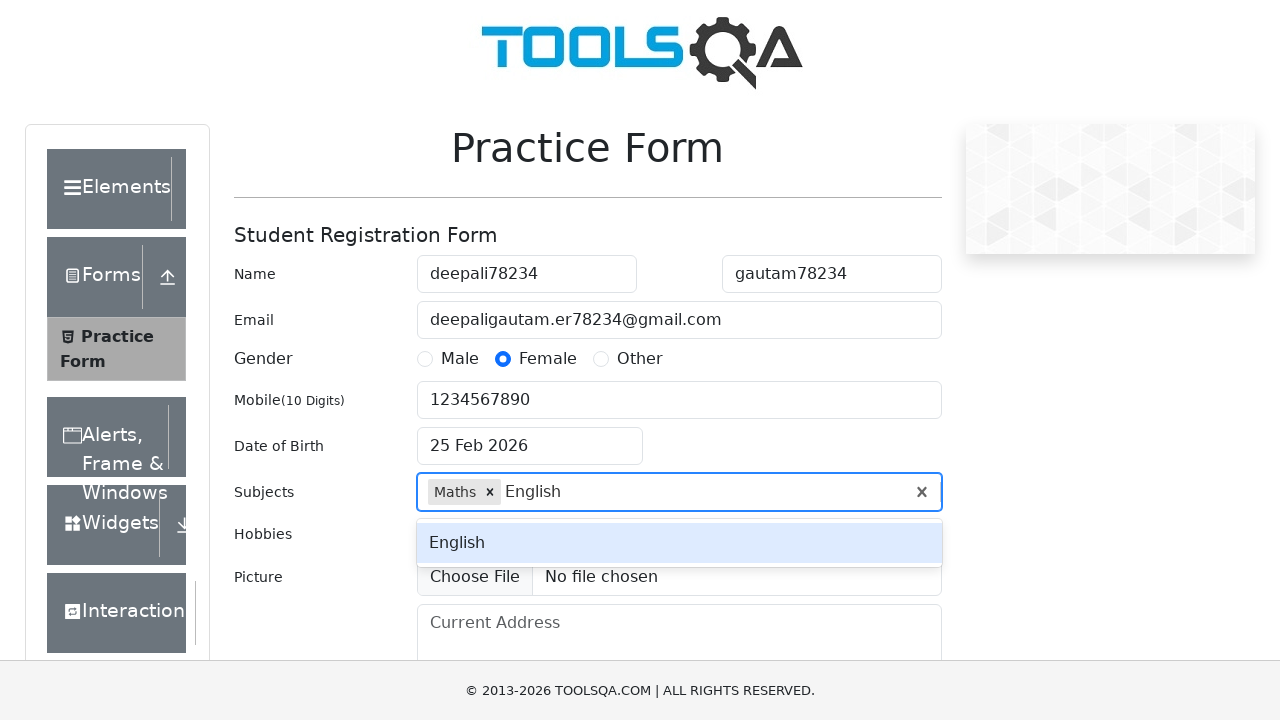

Pressed Enter to select English subject
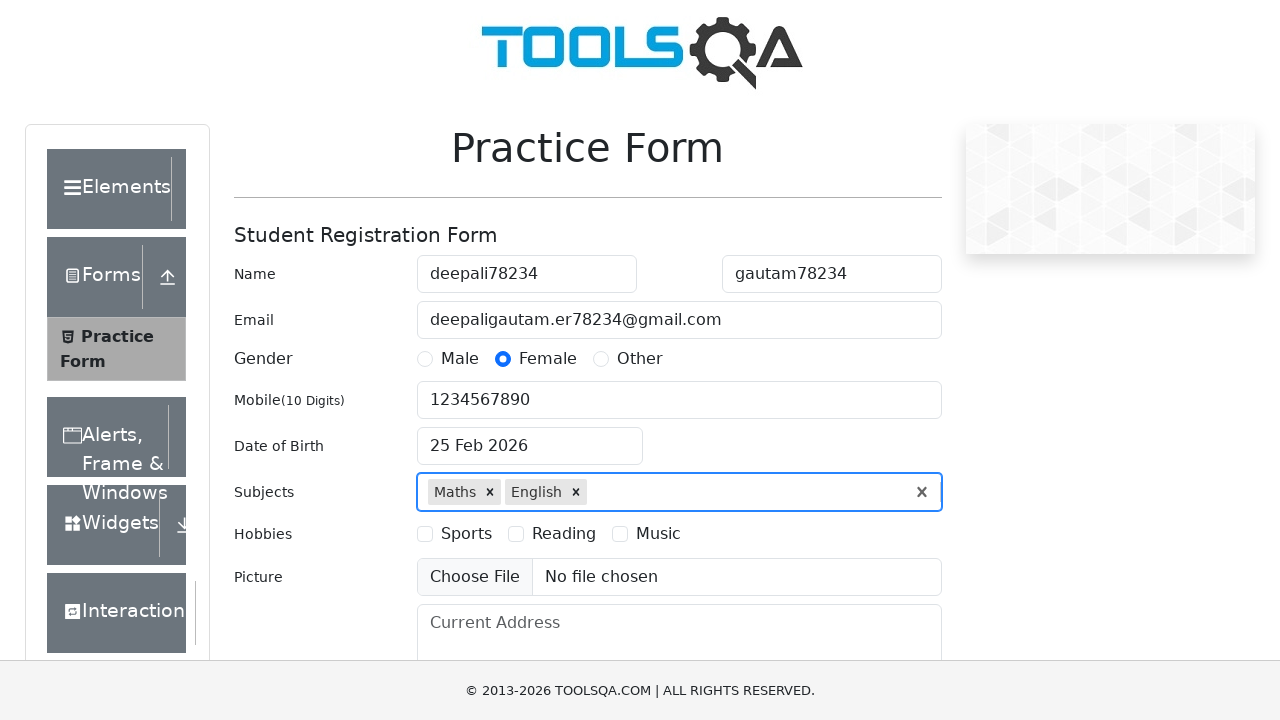

Selected Reading hobby checkbox at (516, 534) on input#hobbies-checkbox-2
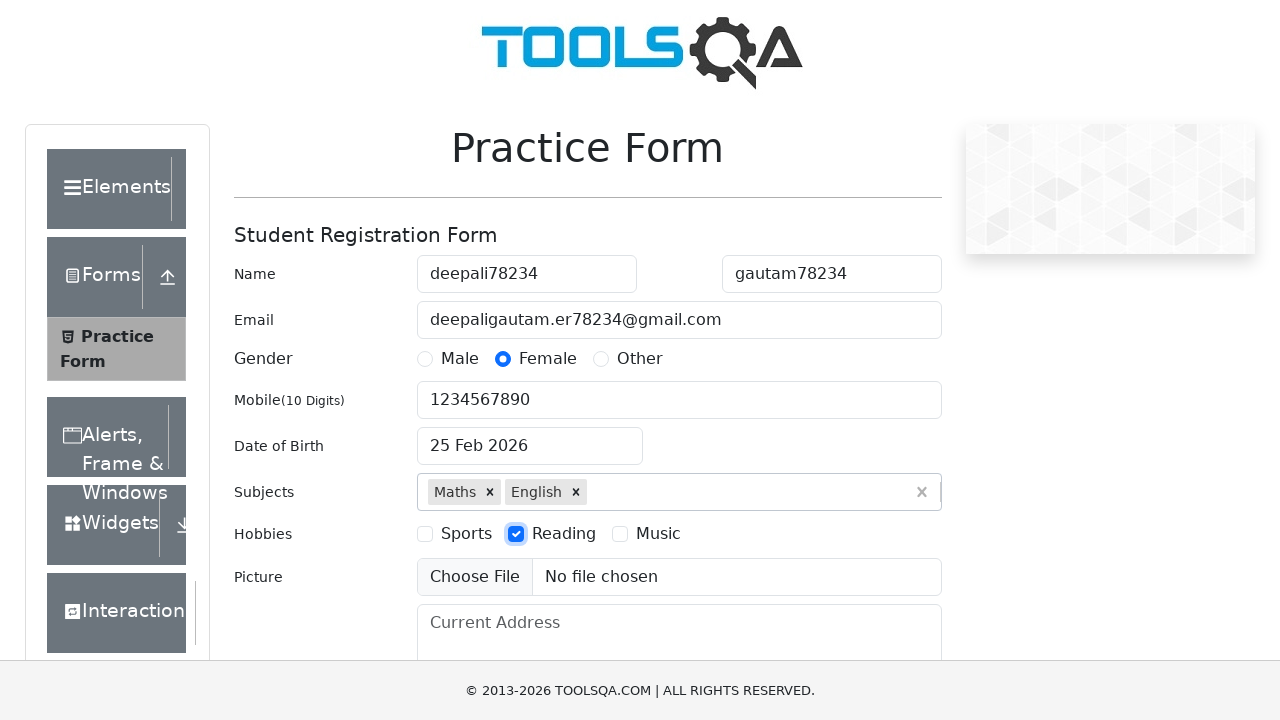

Filled current address field with complete address on textarea#currentAddress
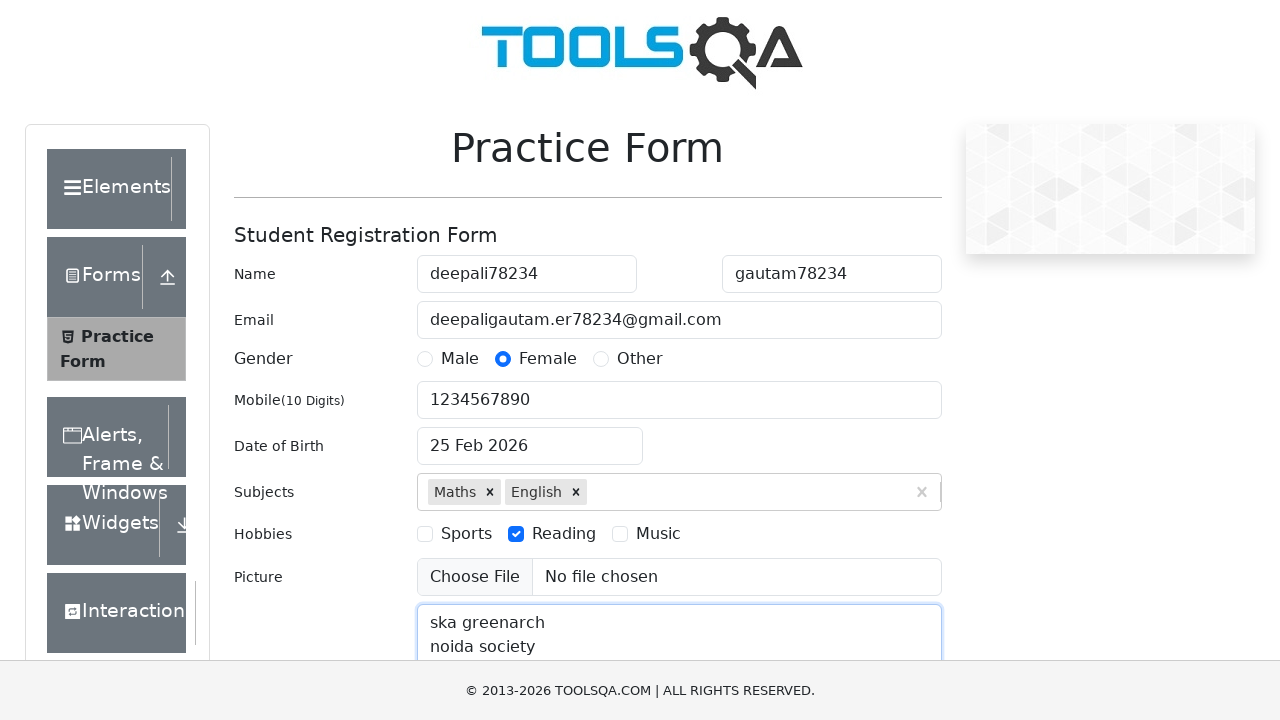

Clicked on state dropdown at (527, 437) on div#state
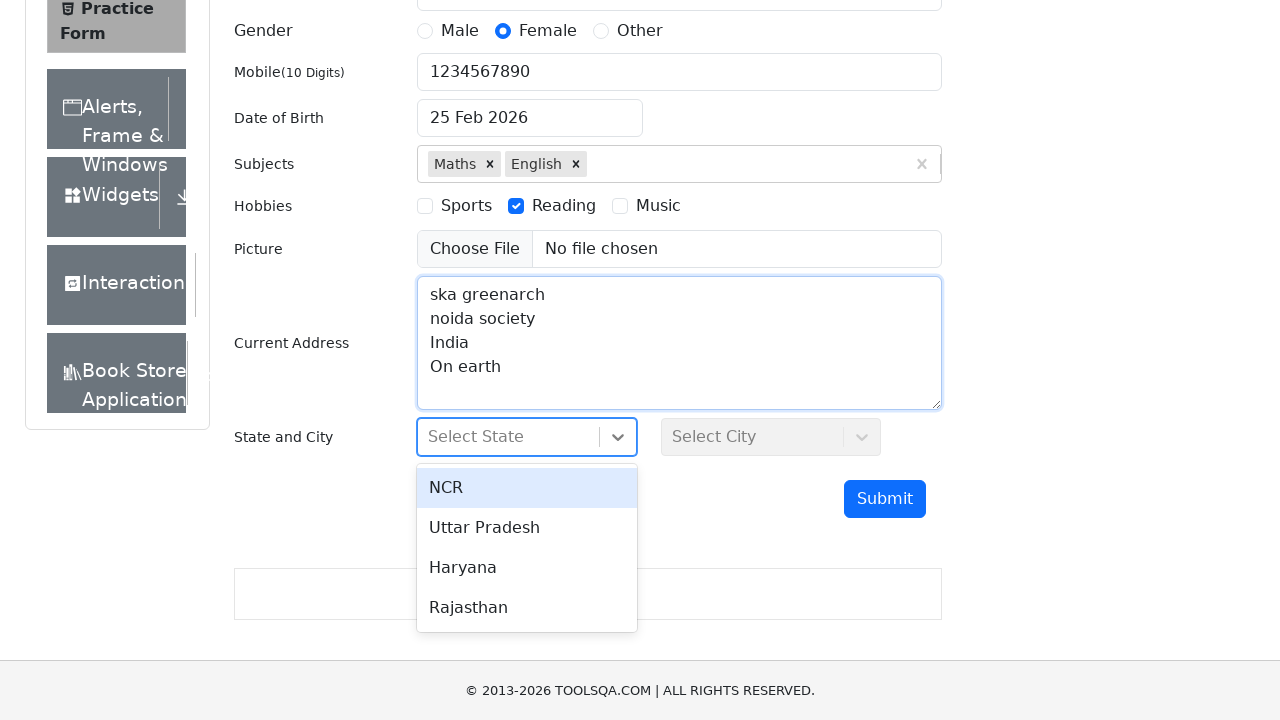

Pressed Enter to select state
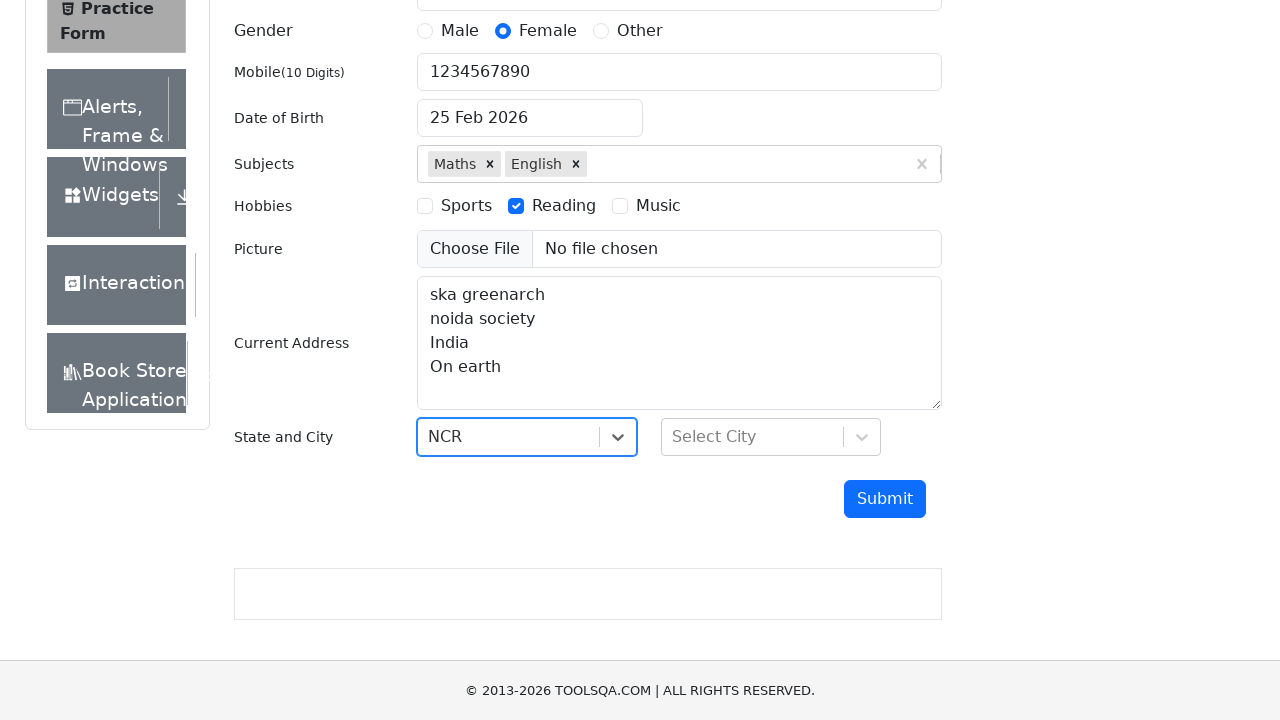

Clicked on city dropdown at (771, 437) on div#city
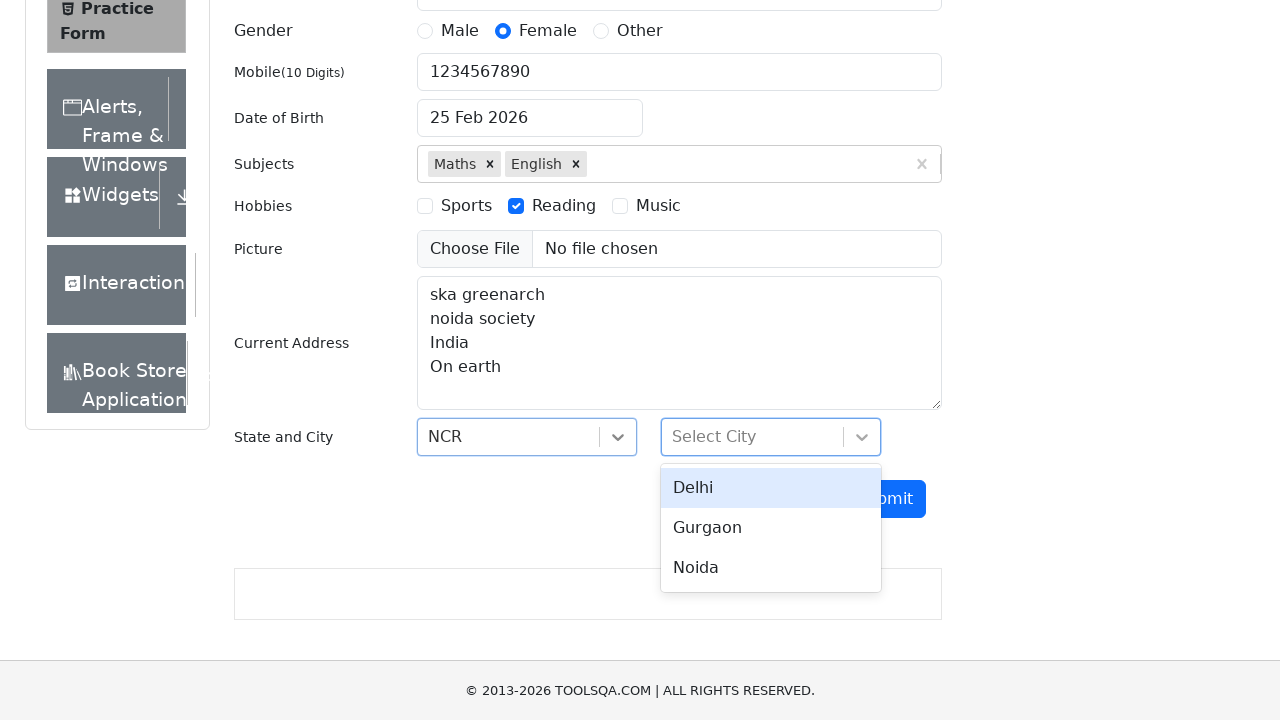

Pressed Enter to select city
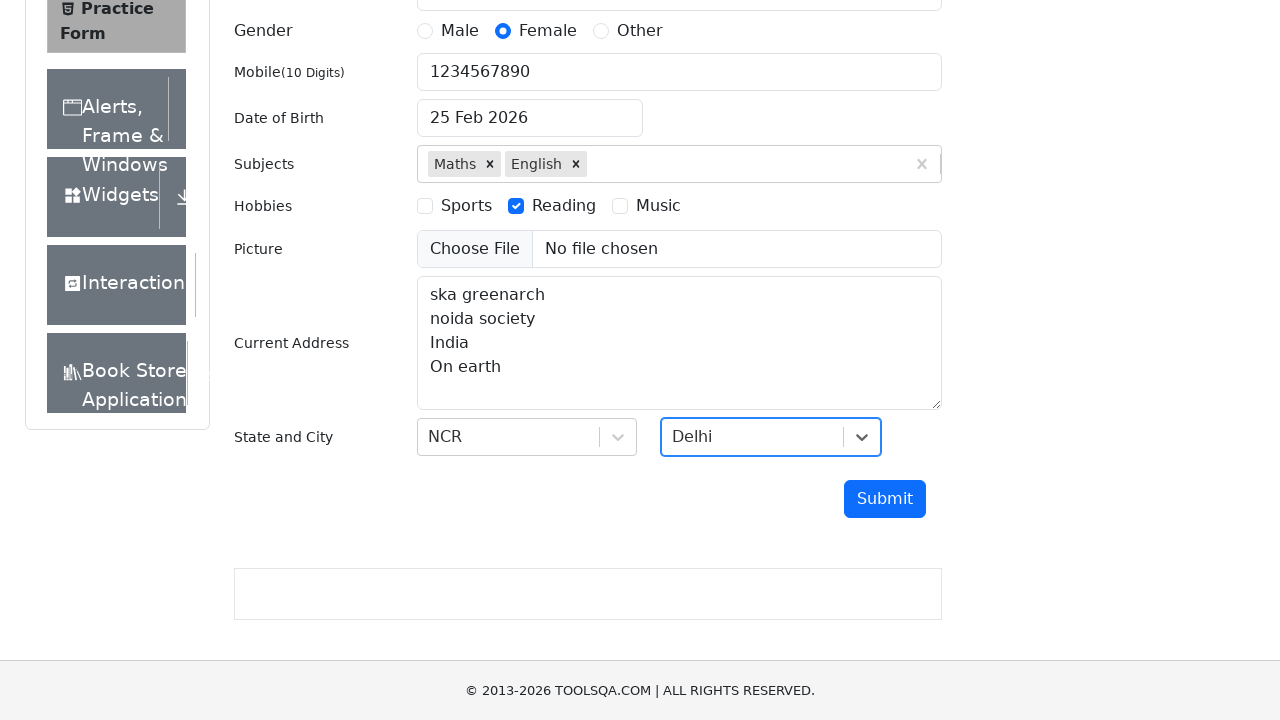

Clicked submit button to submit the form at (885, 499) on button#submit
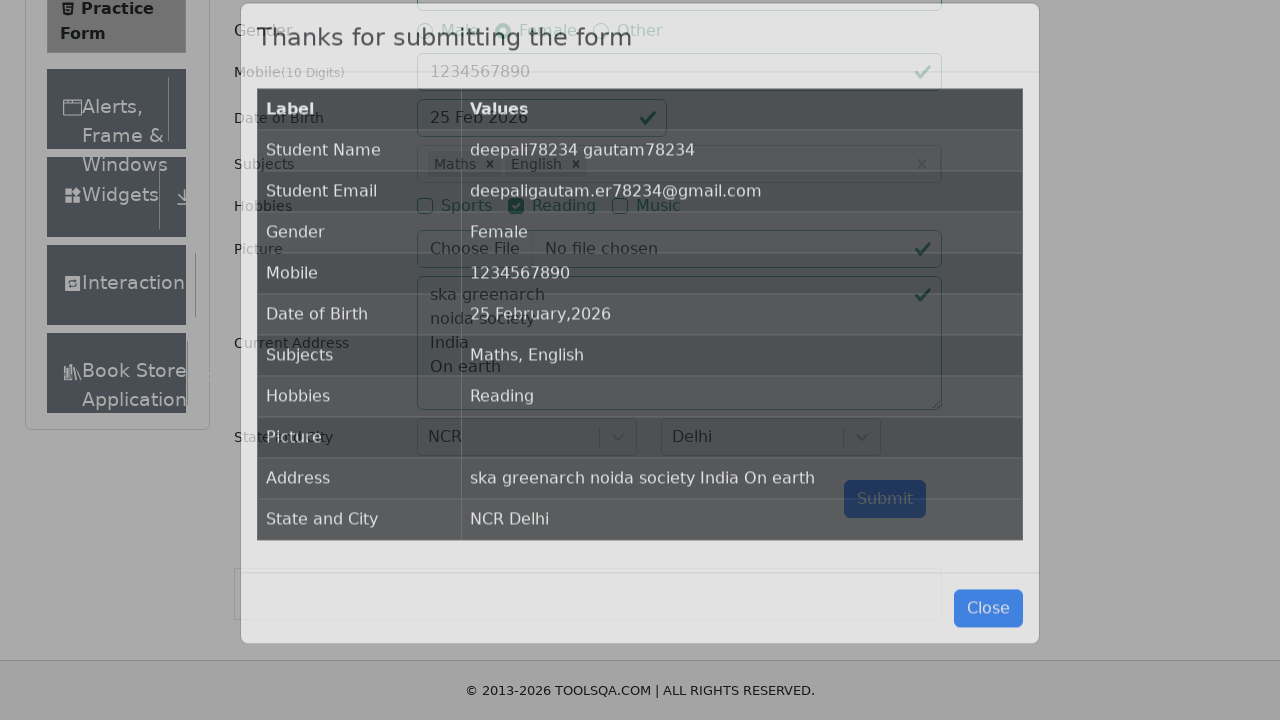

Waited for confirmation modal to appear
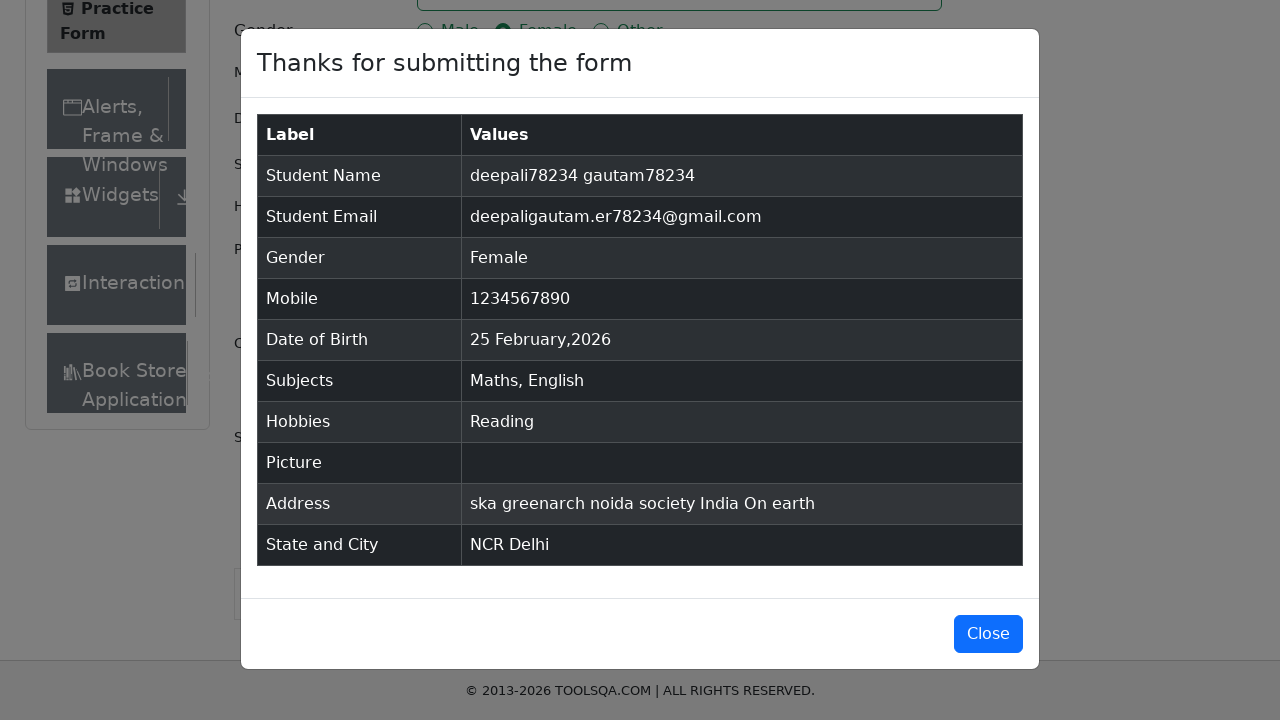

Clicked close button to dismiss confirmation modal at (988, 634) on button#closeLargeModal
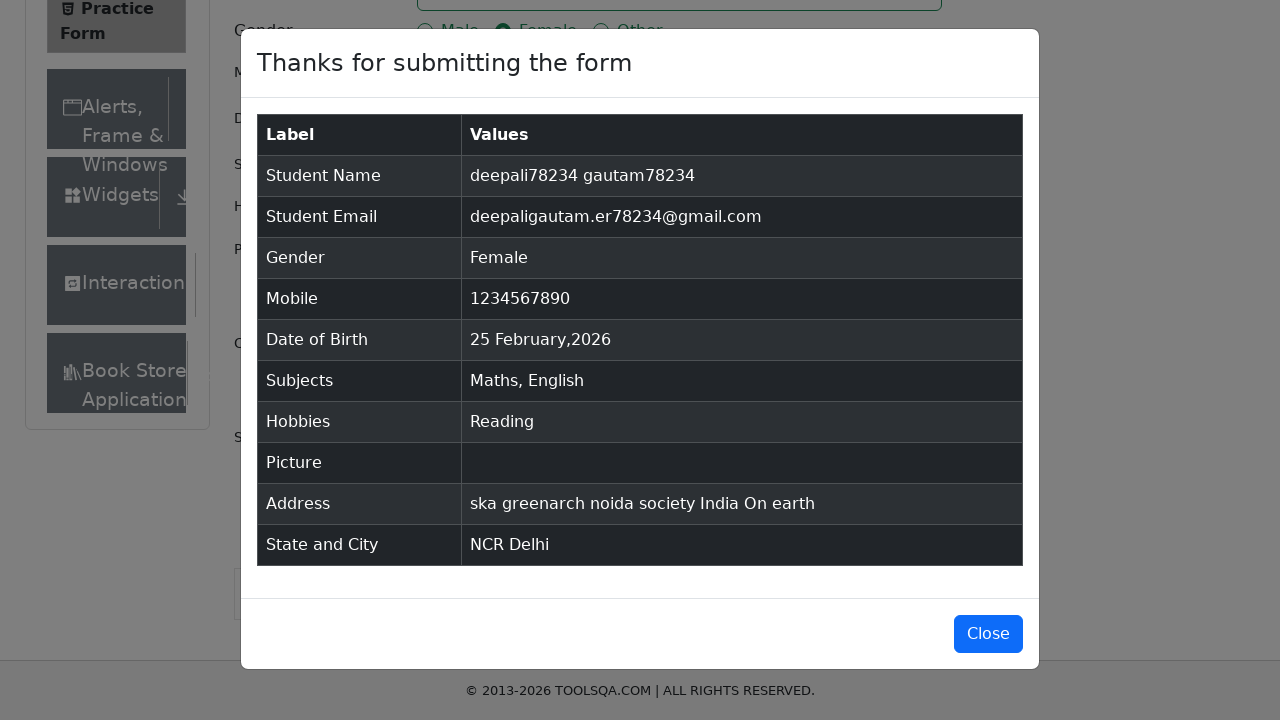

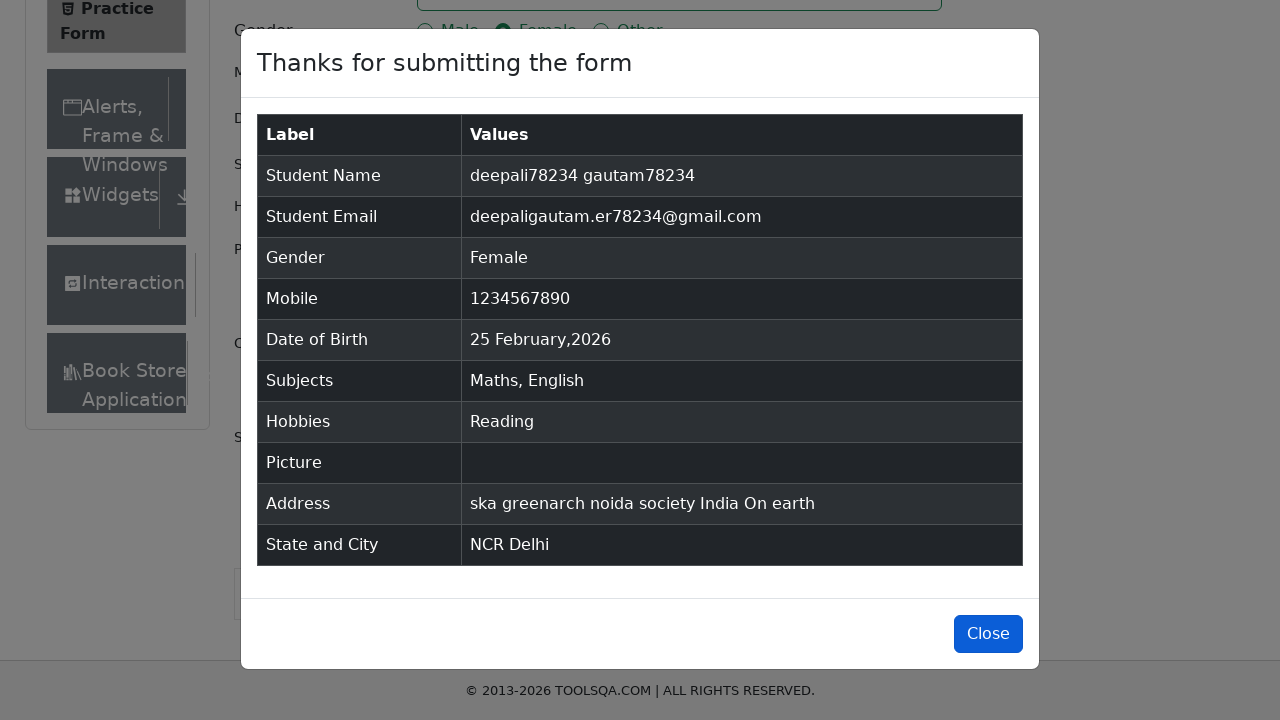